Tests that performing multiple calculations creates a history of results

Starting URL: http://juliemr.github.io/protractor-demo/

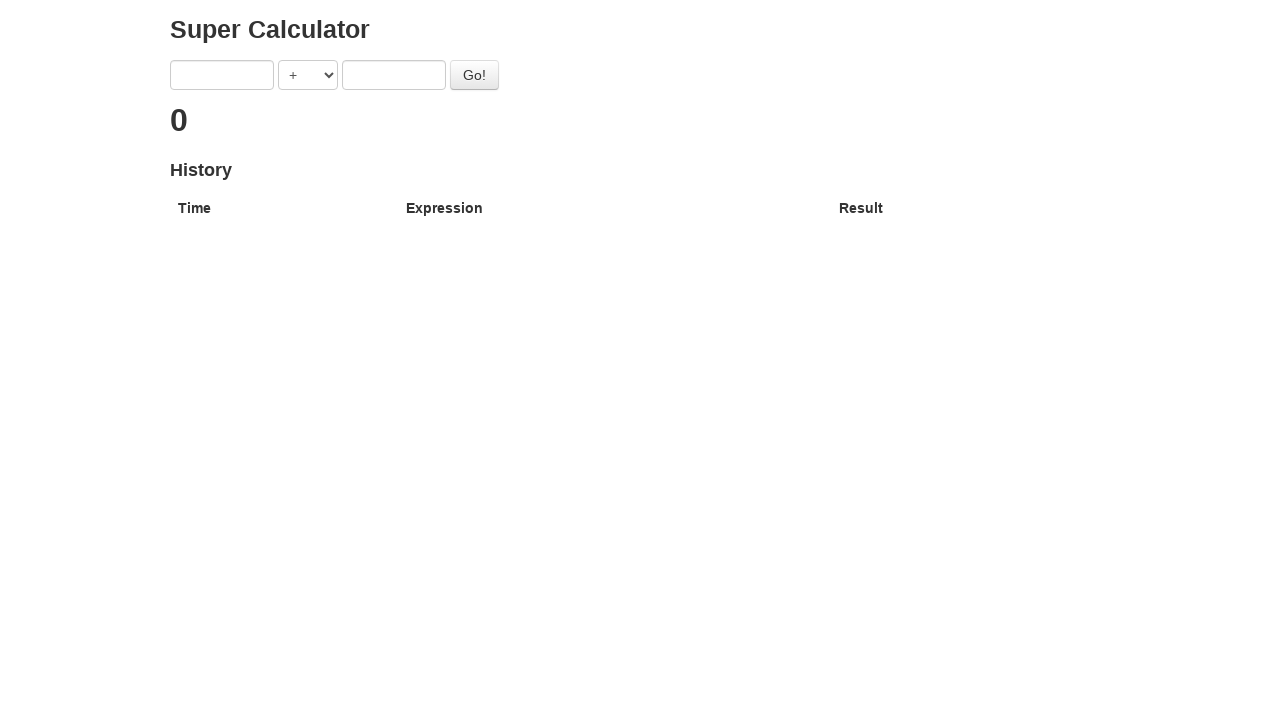

Filled first input field with '1' on input[ng-model='first']
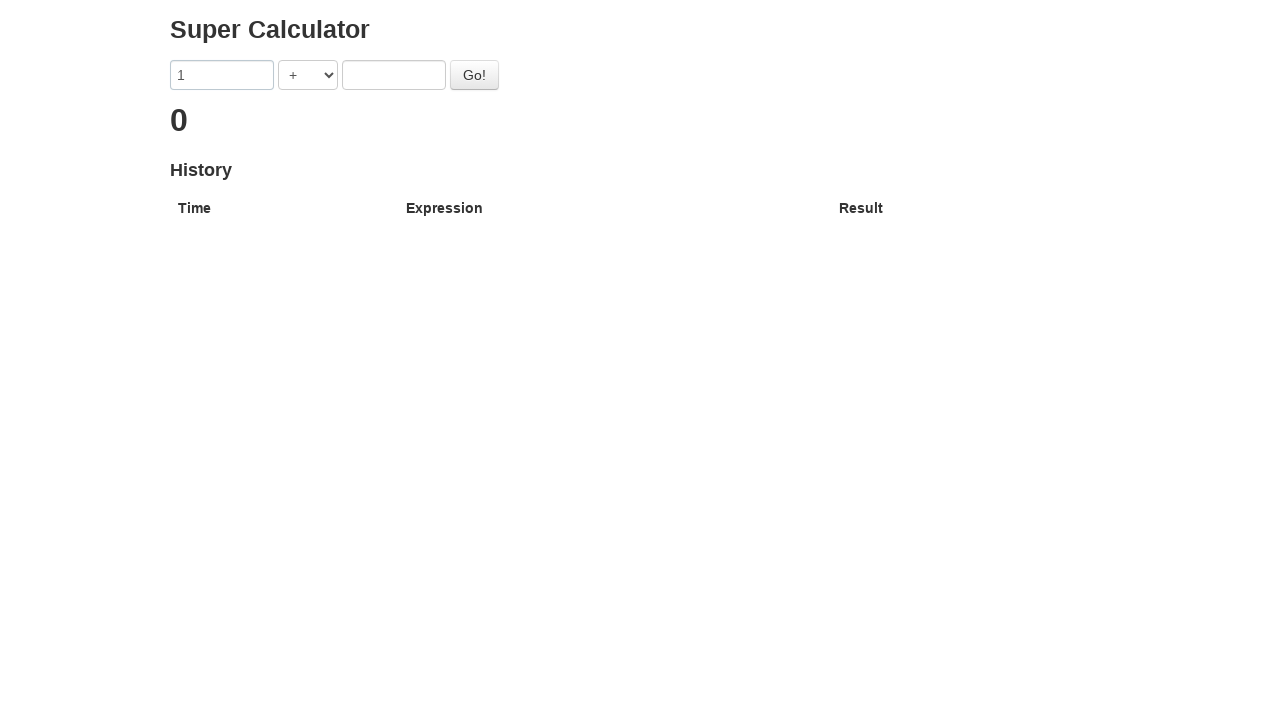

Filled second input field with '2' on input[ng-model='second']
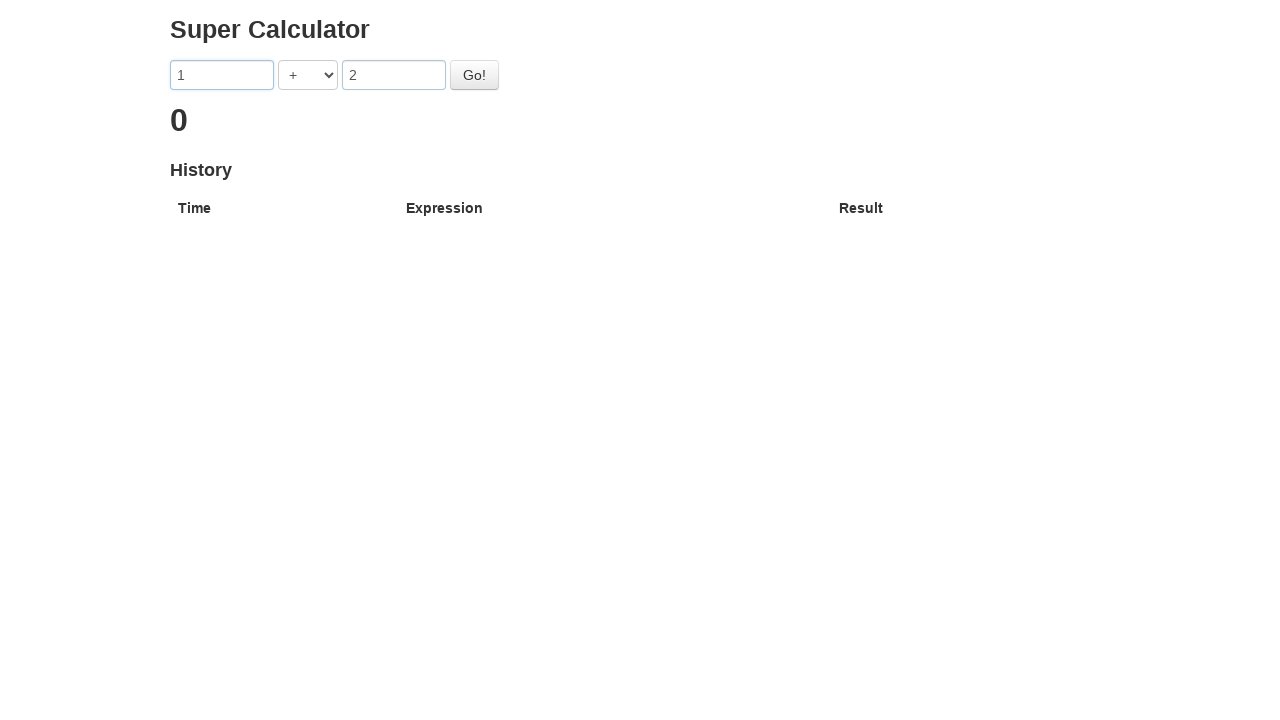

Clicked go button to perform first calculation (1 + 2) at (474, 75) on #gobutton
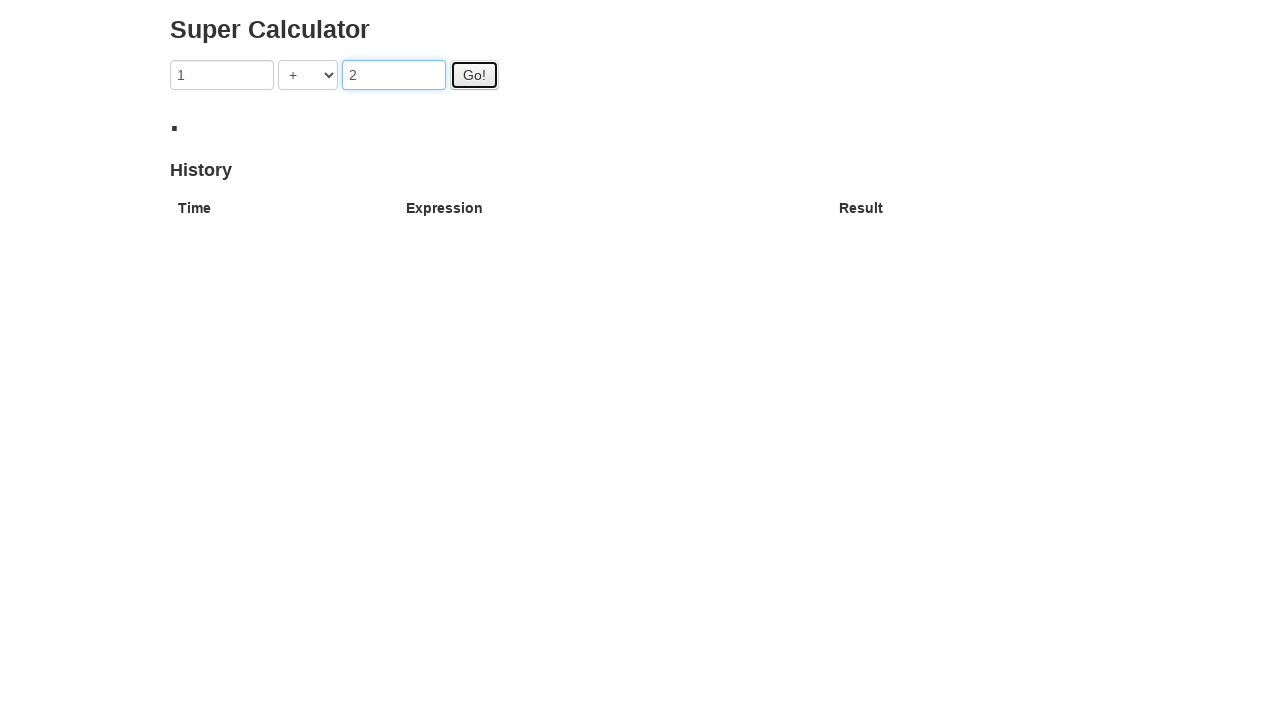

Filled first input field with '3' on input[ng-model='first']
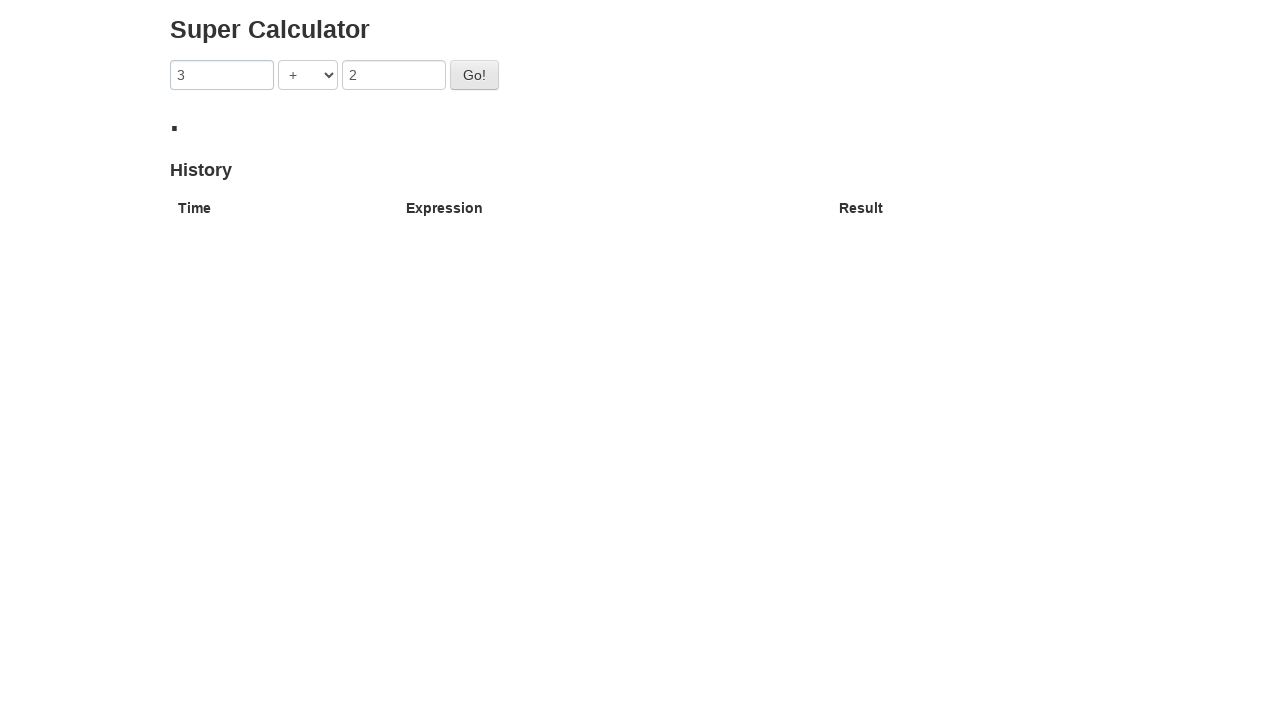

Filled second input field with '4' on input[ng-model='second']
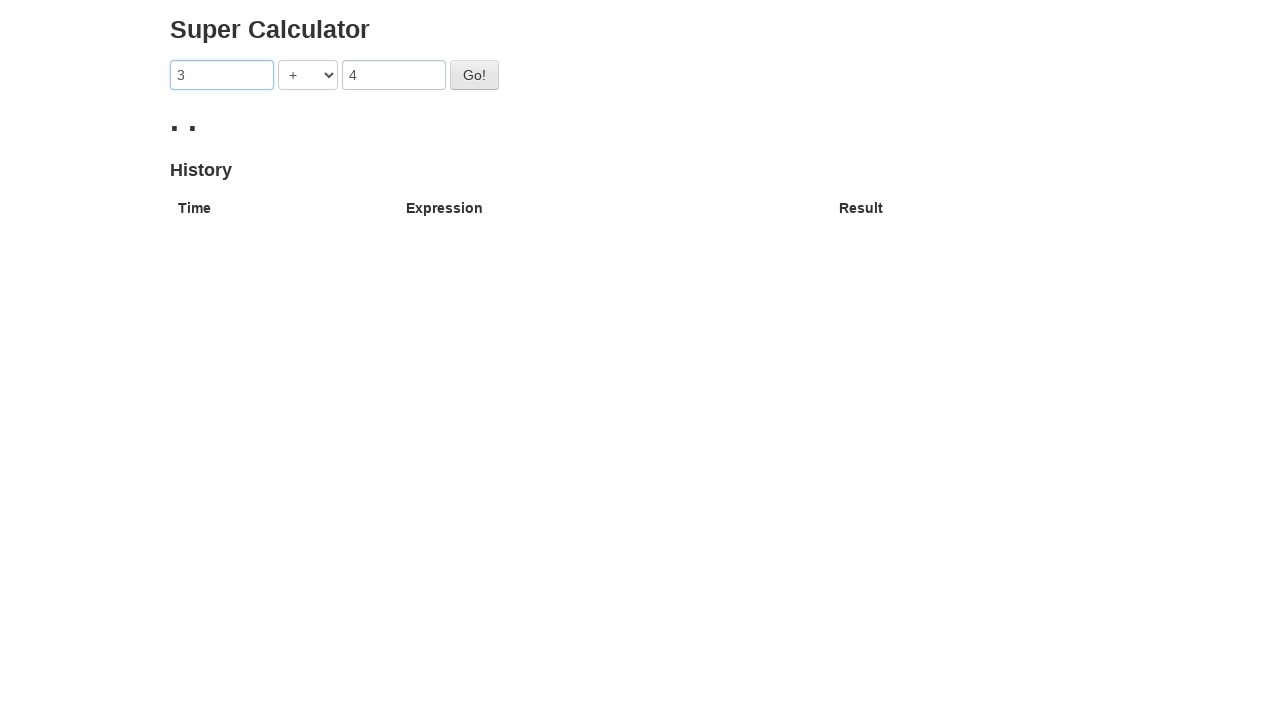

Clicked go button to perform second calculation (3 + 4) at (474, 75) on #gobutton
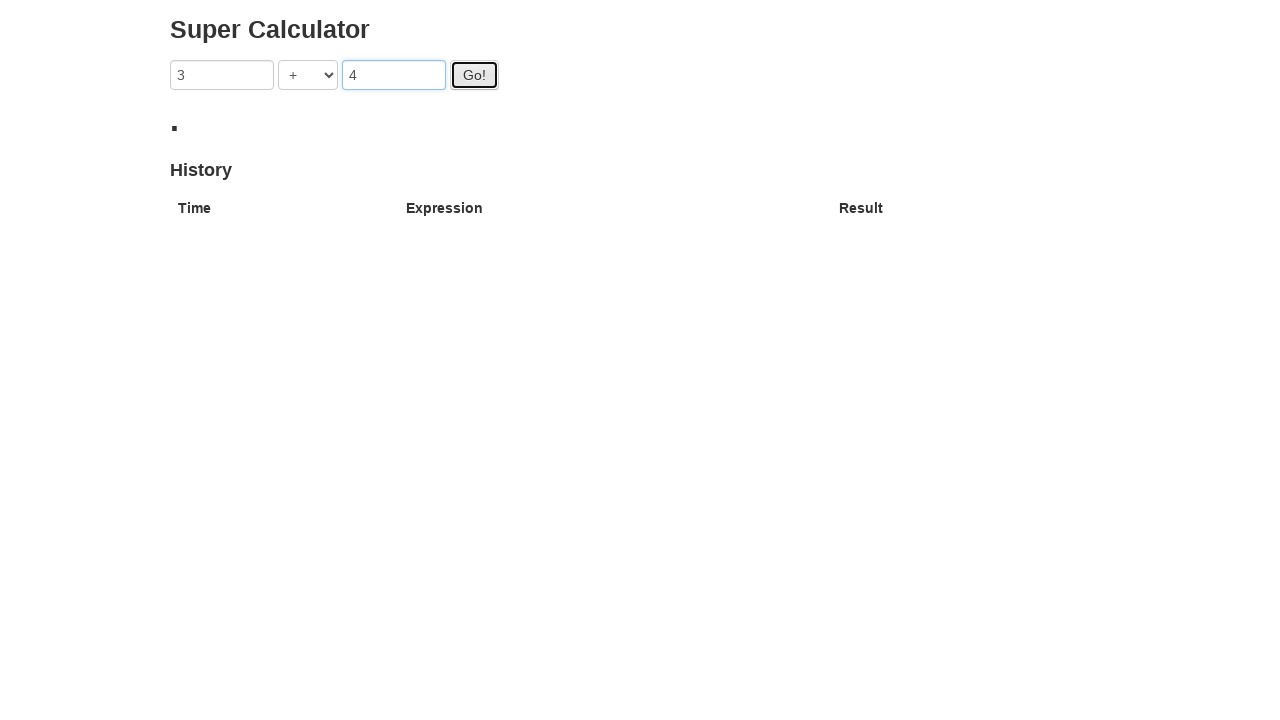

Verified history table with 2 calculation entries is displayed
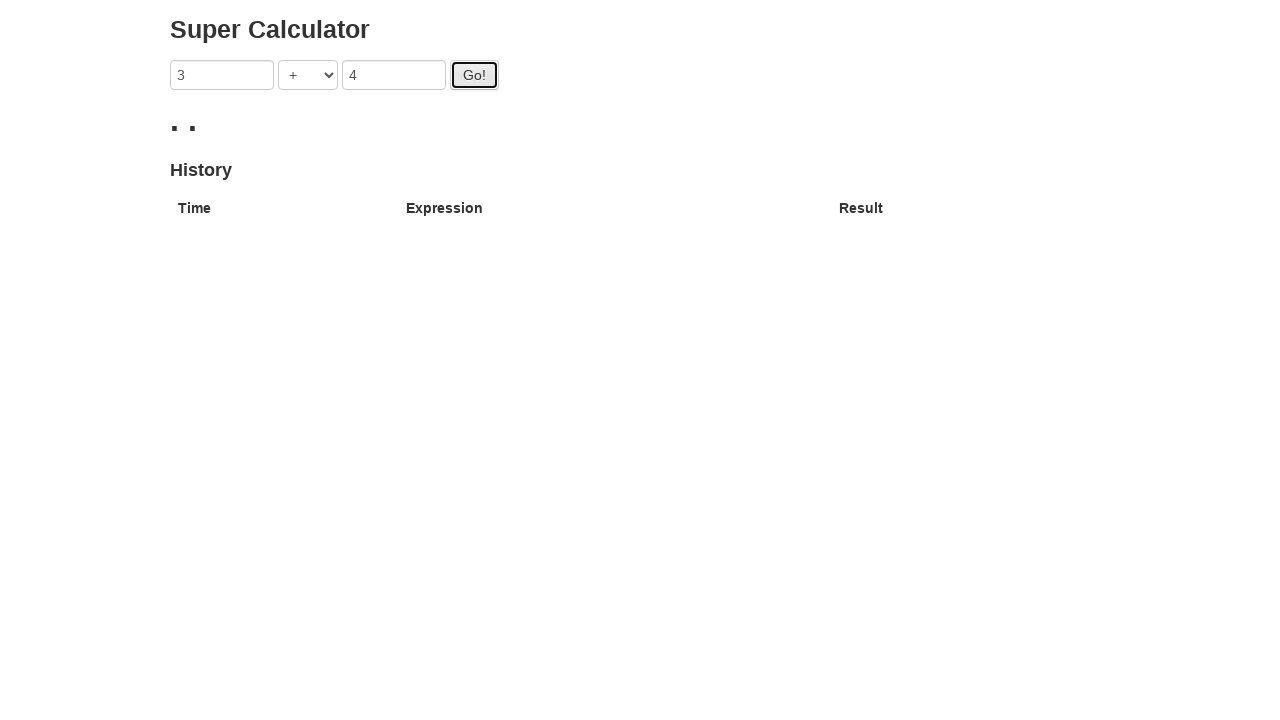

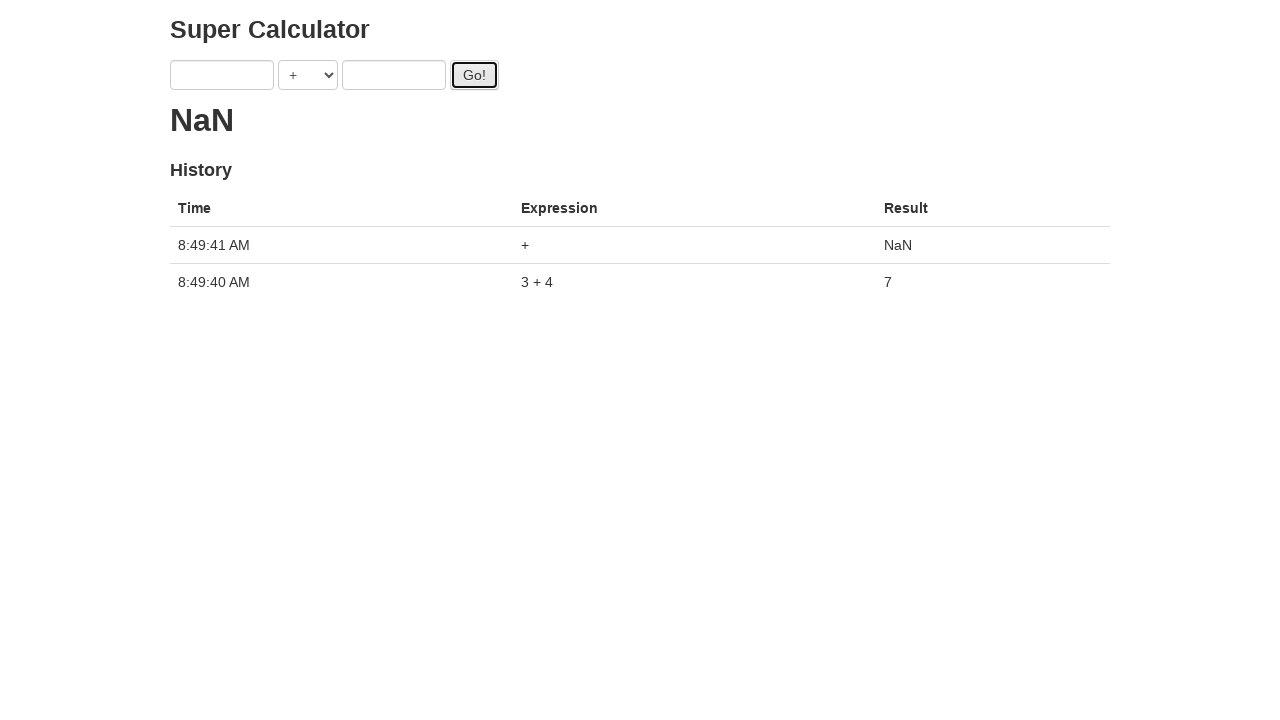